Tests AJAX functionality by clicking a button and waiting for a success message to appear after an asynchronous operation completes

Starting URL: http://uitestingplayground.com/ajax

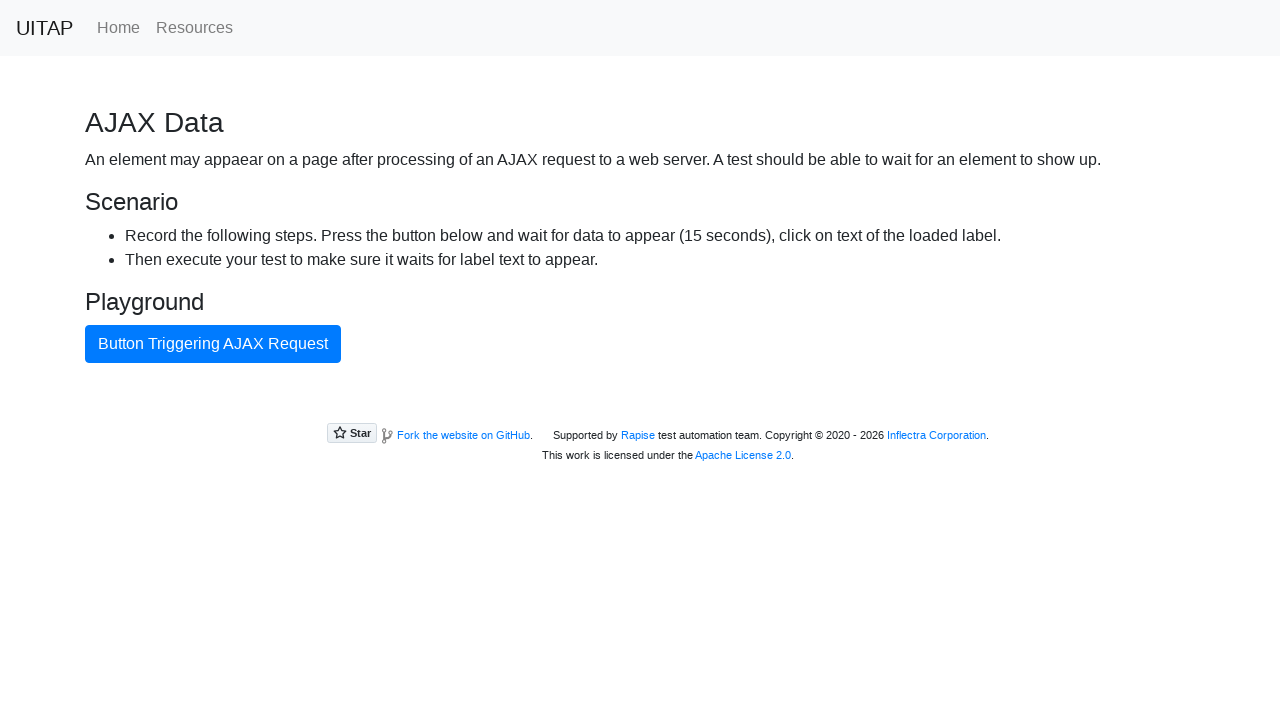

Clicked AJAX button to trigger asynchronous operation at (213, 344) on #ajaxButton
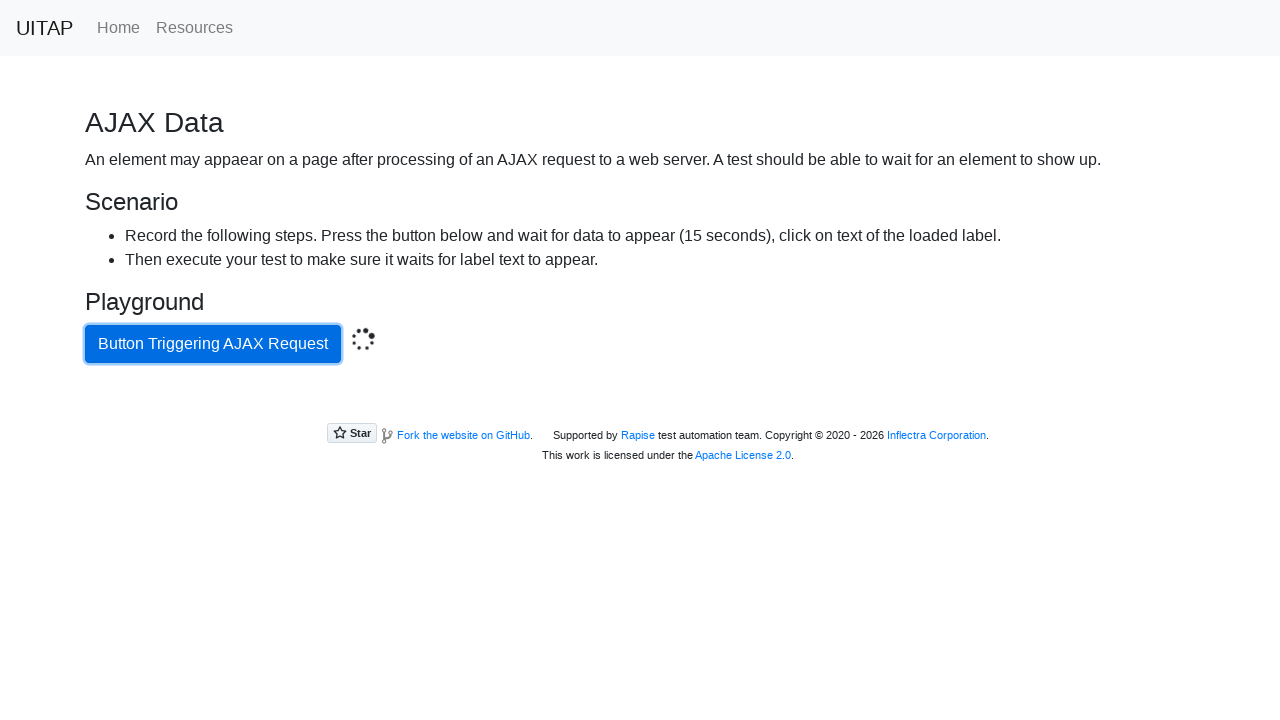

Success message appeared after AJAX operation completed
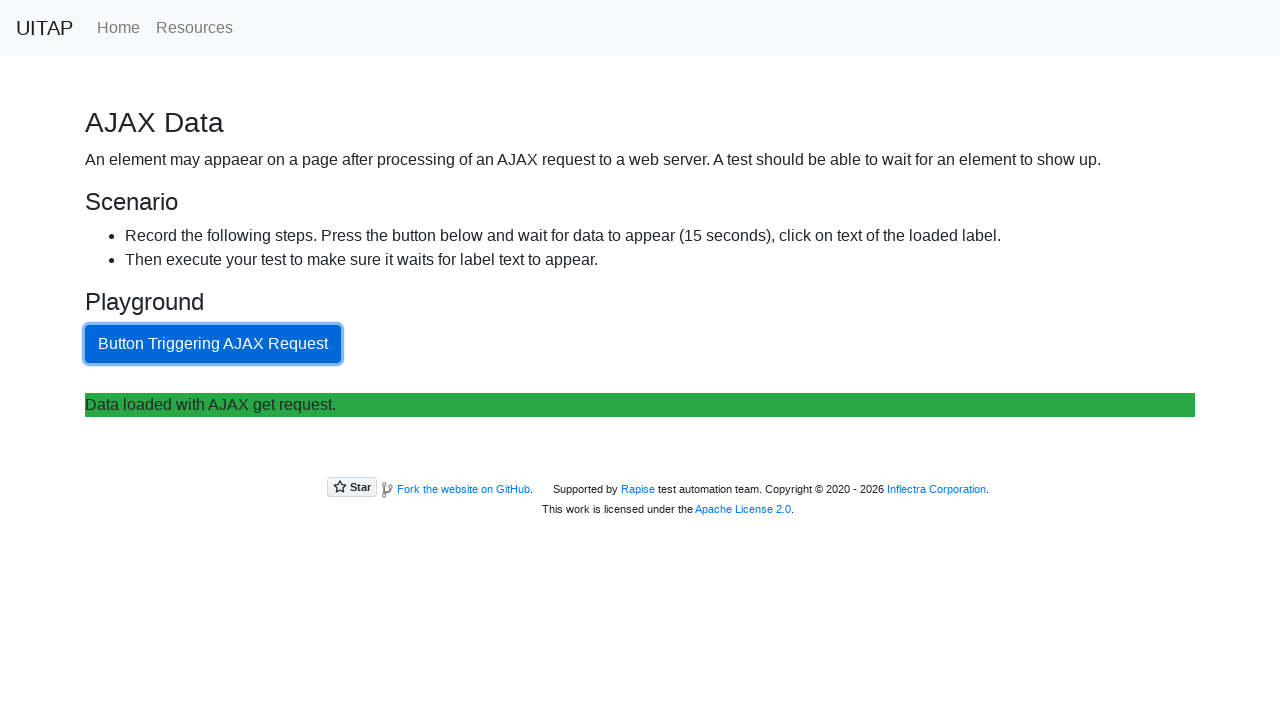

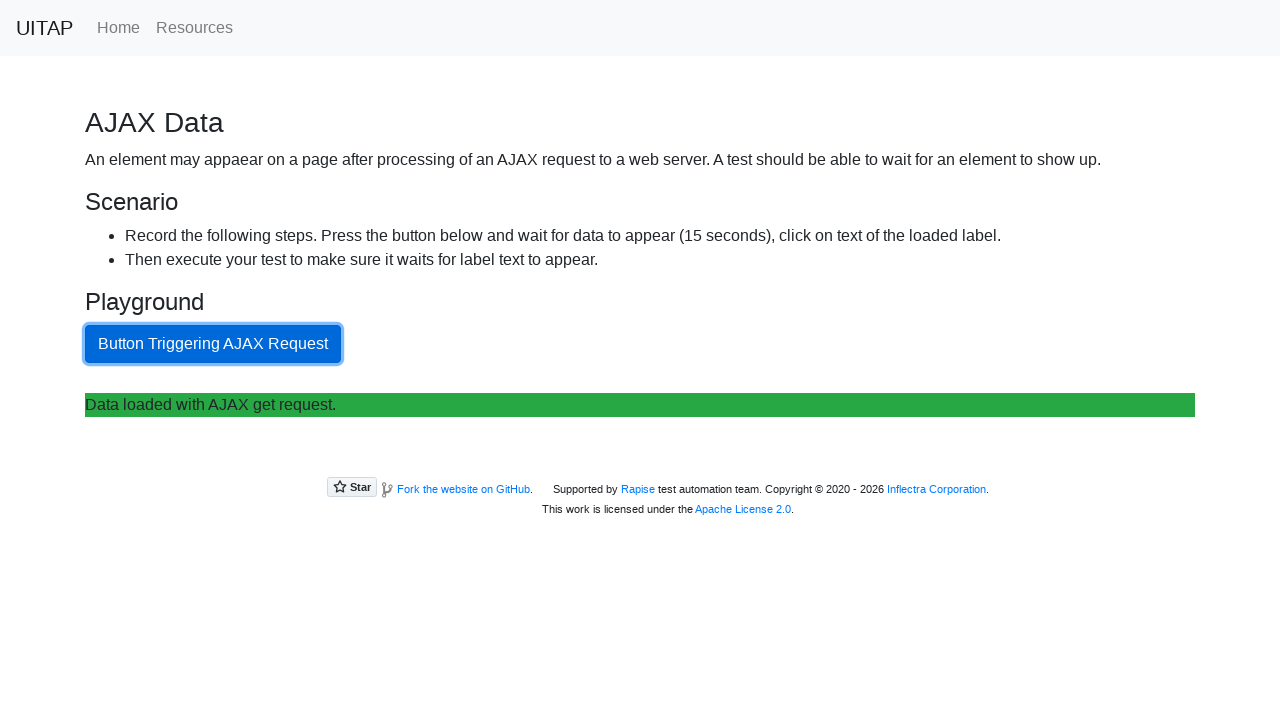